Tests dropdown selection by visible text, selecting multiple options sequentially

Starting URL: https://the-internet.herokuapp.com/dropdown

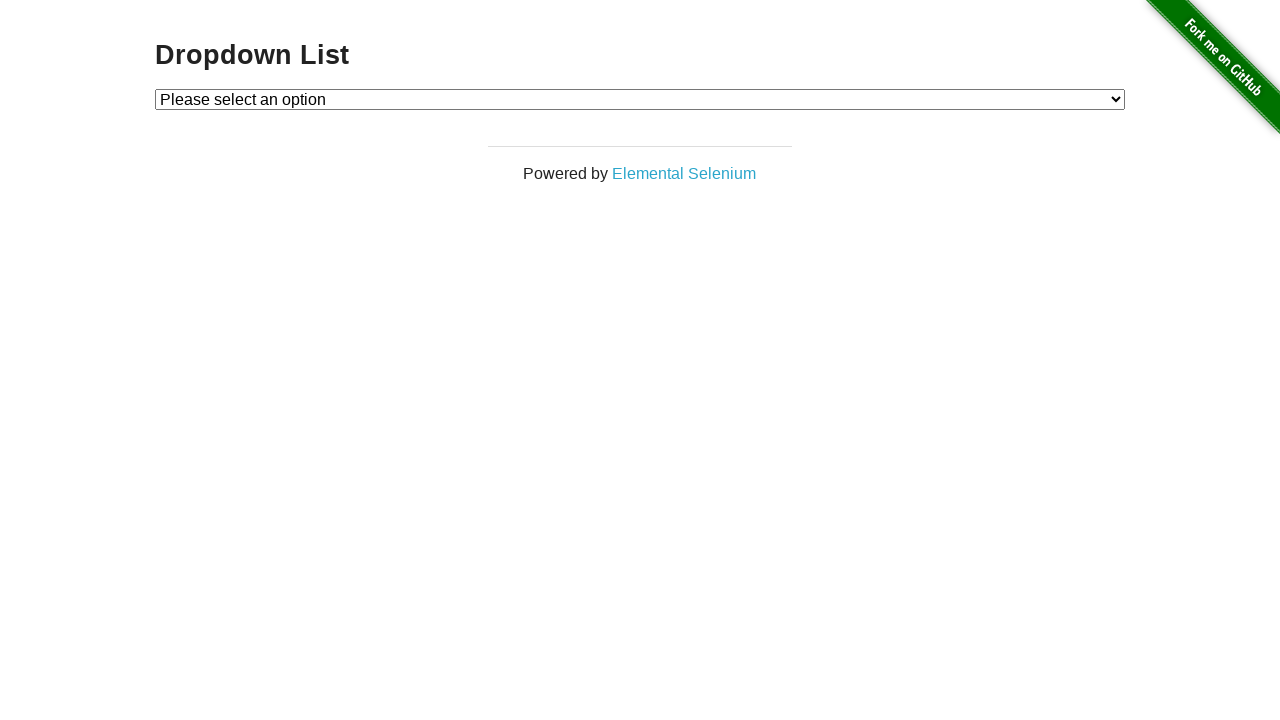

Located dropdown element with id 'dropdown'
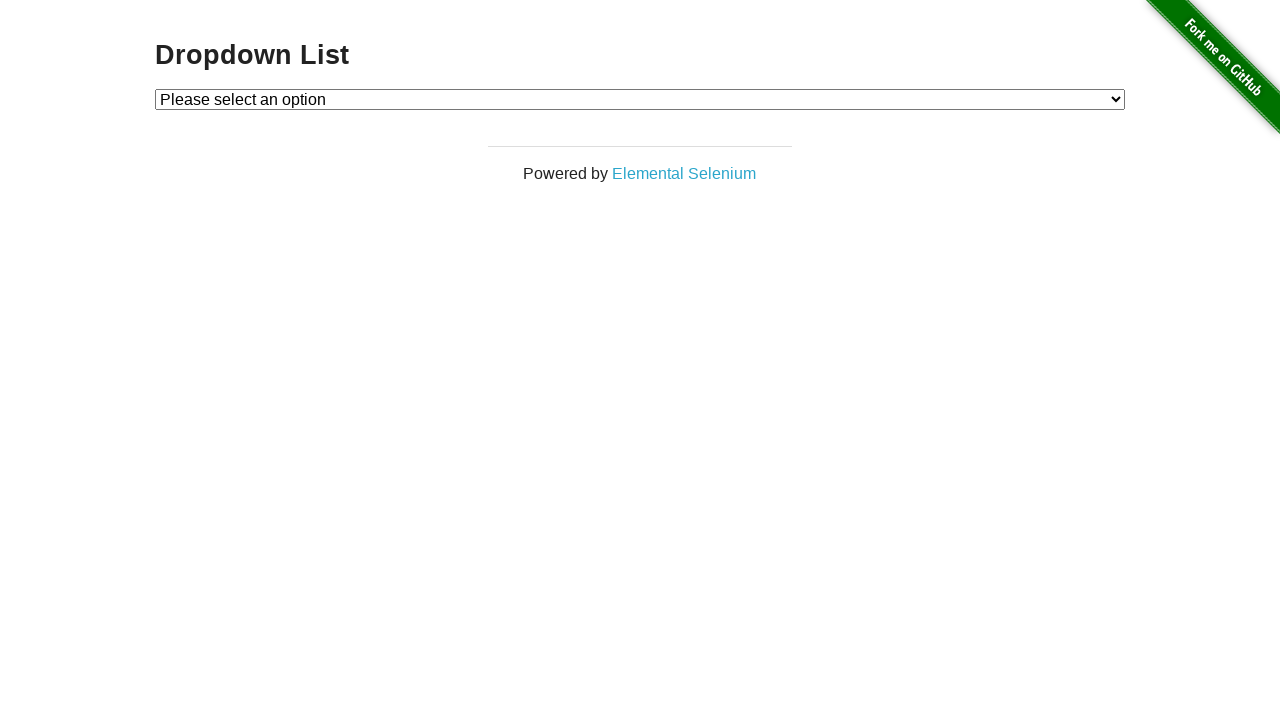

Selected 'Option 1' from dropdown on #dropdown
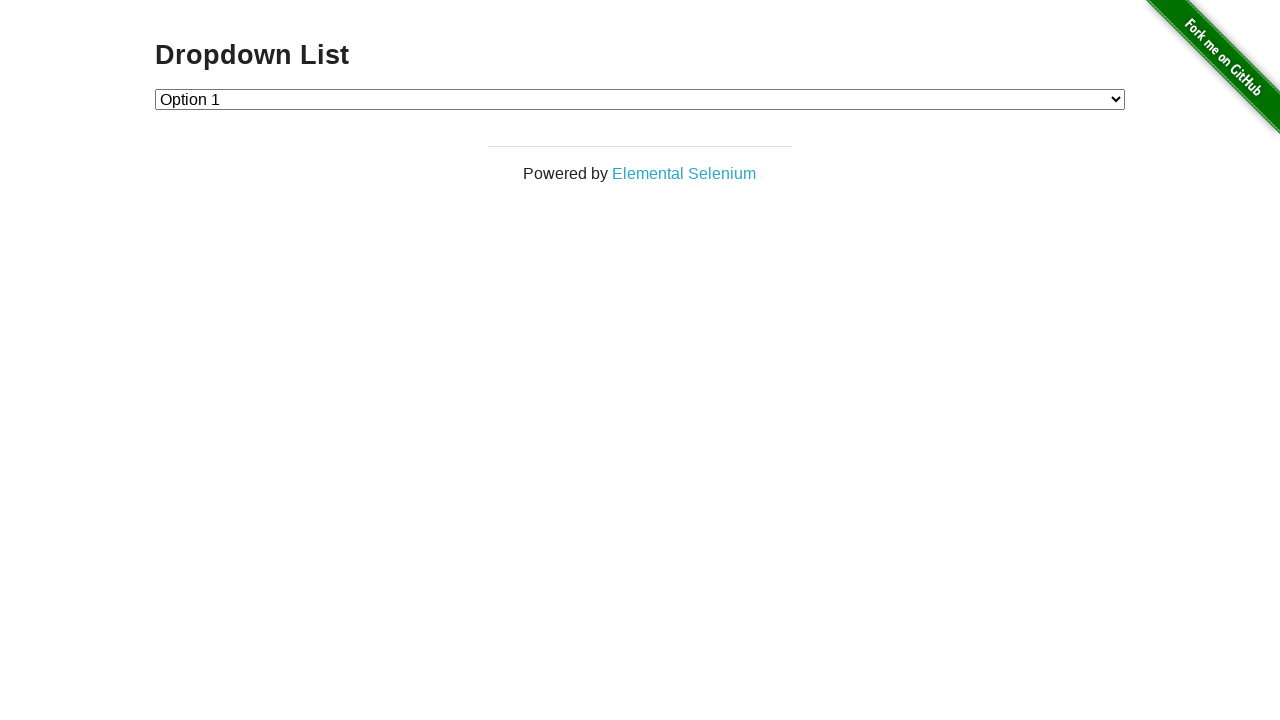

Waited 3 seconds after selecting Option 1
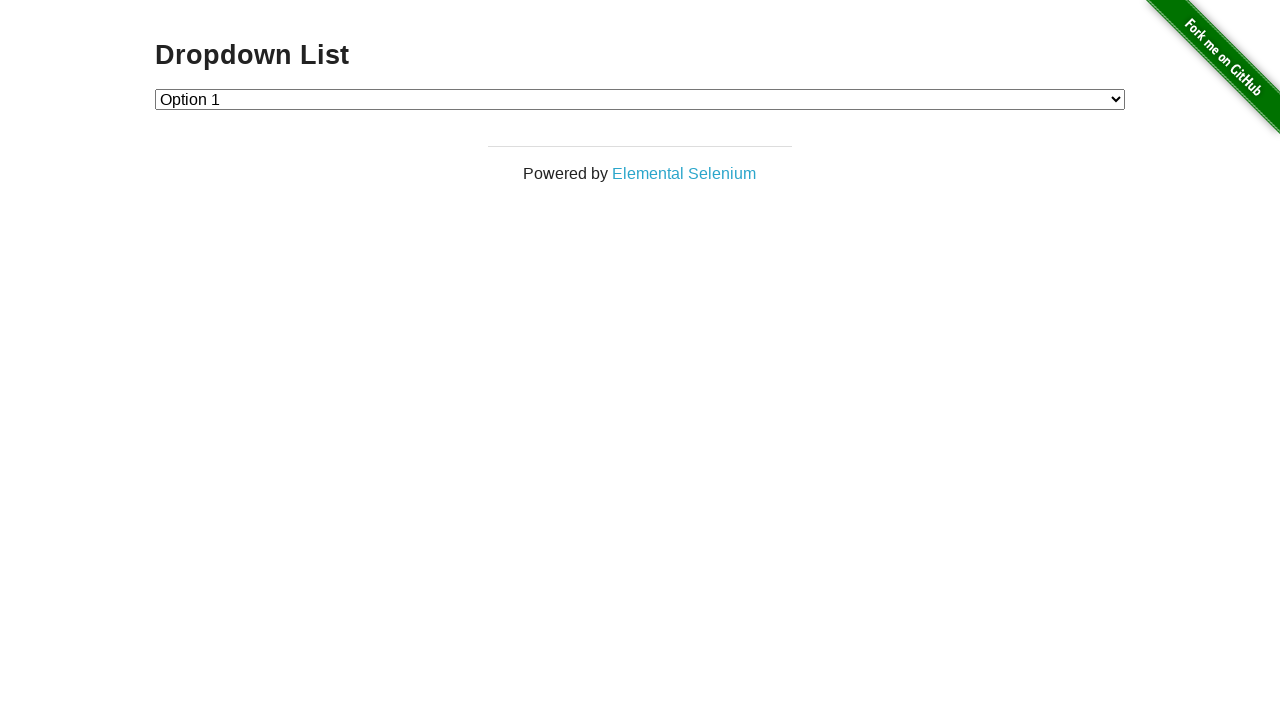

Selected 'Option 2' from dropdown on #dropdown
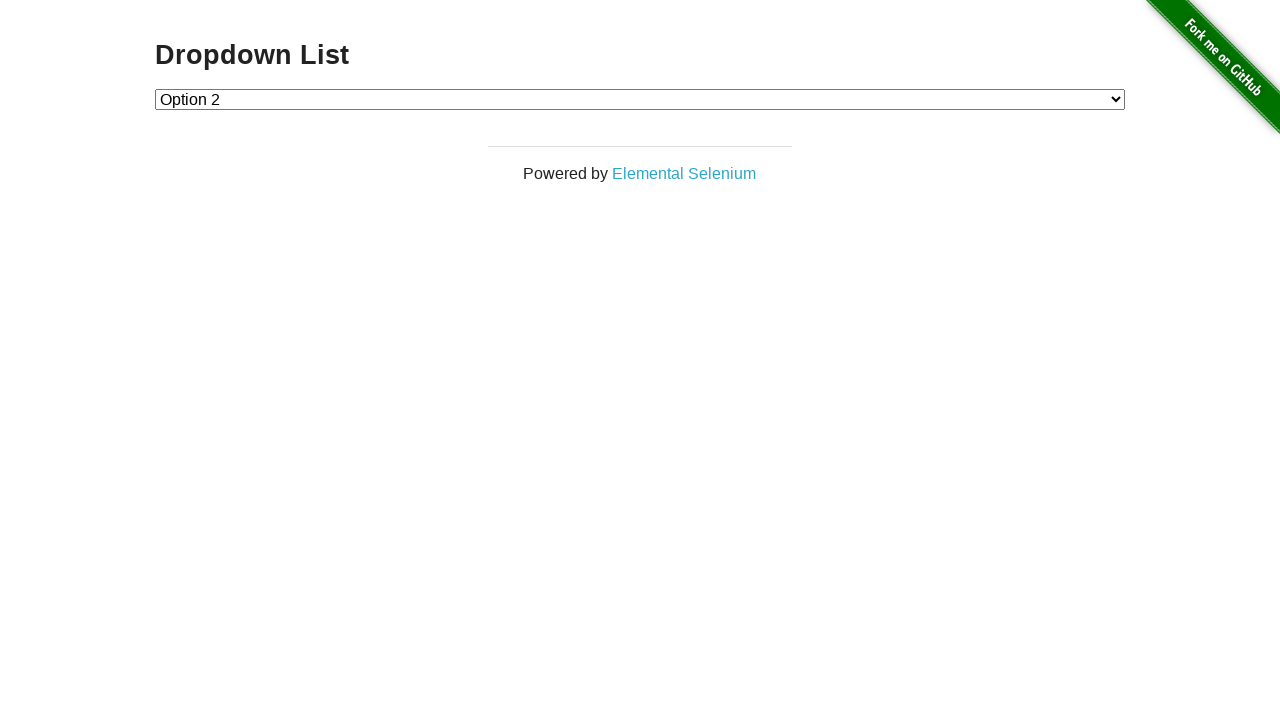

Waited 3 seconds after selecting Option 2
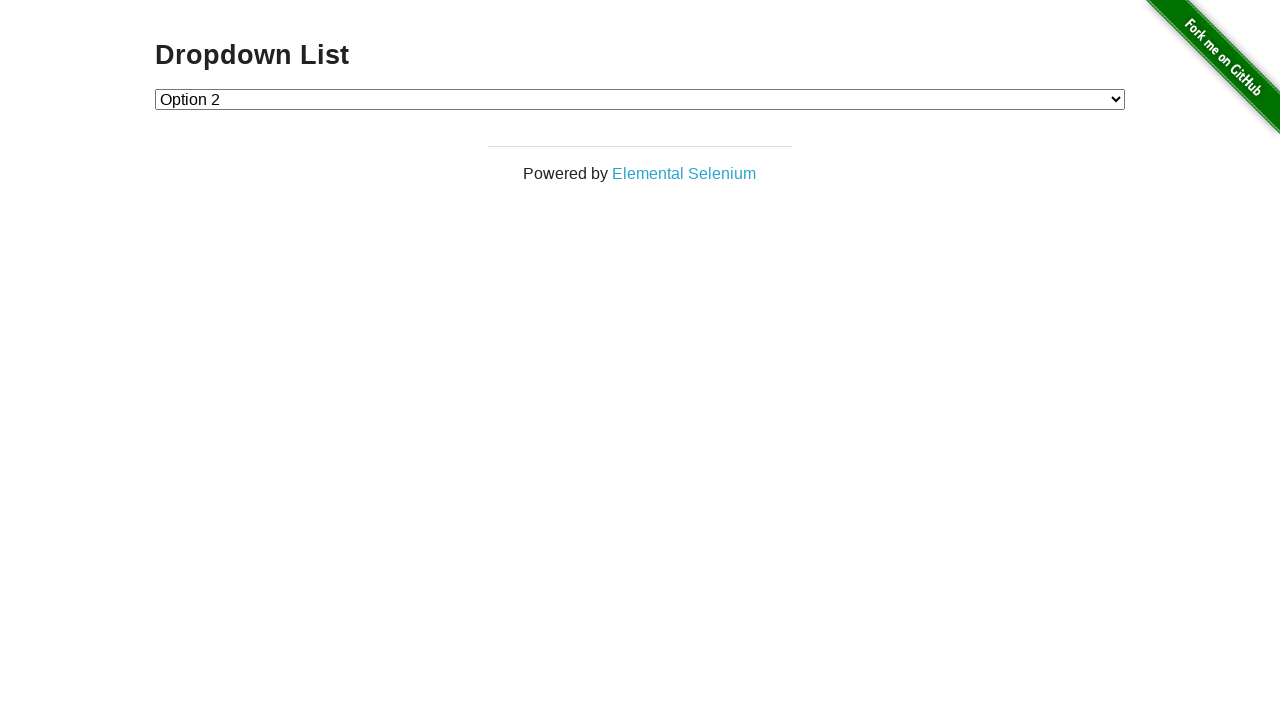

Selected 'Please select an option' to reset dropdown to default on #dropdown
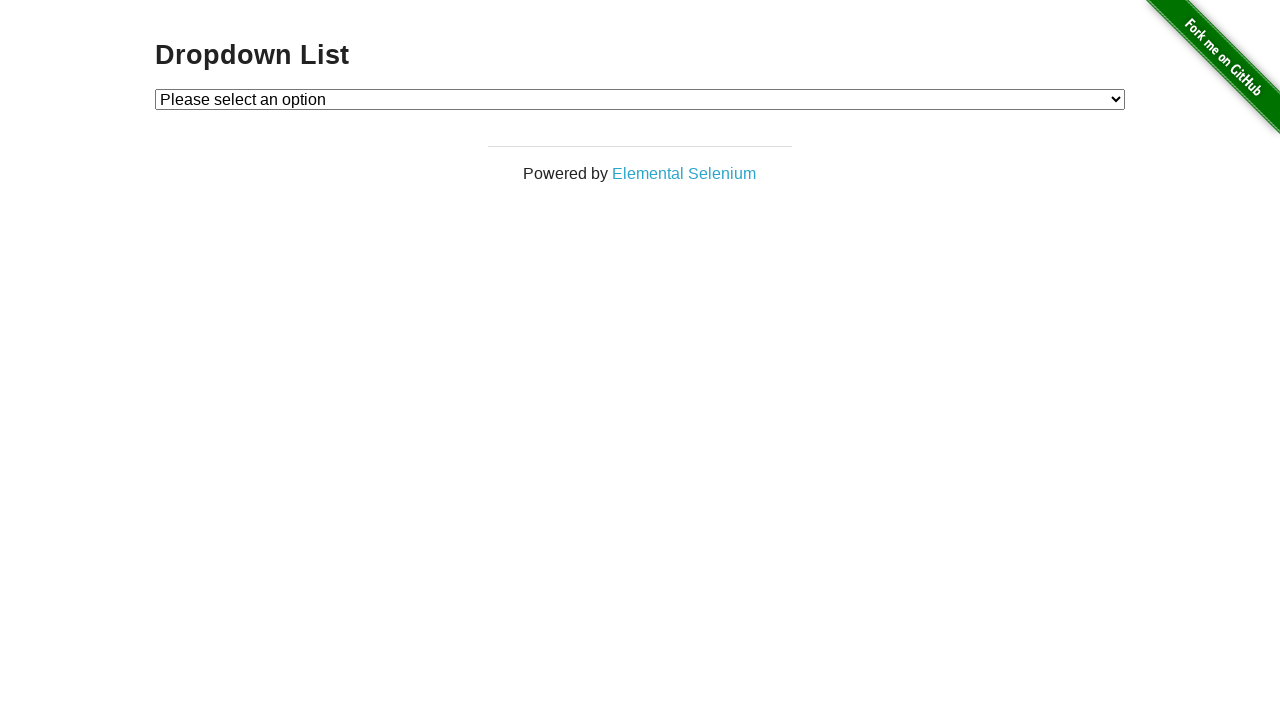

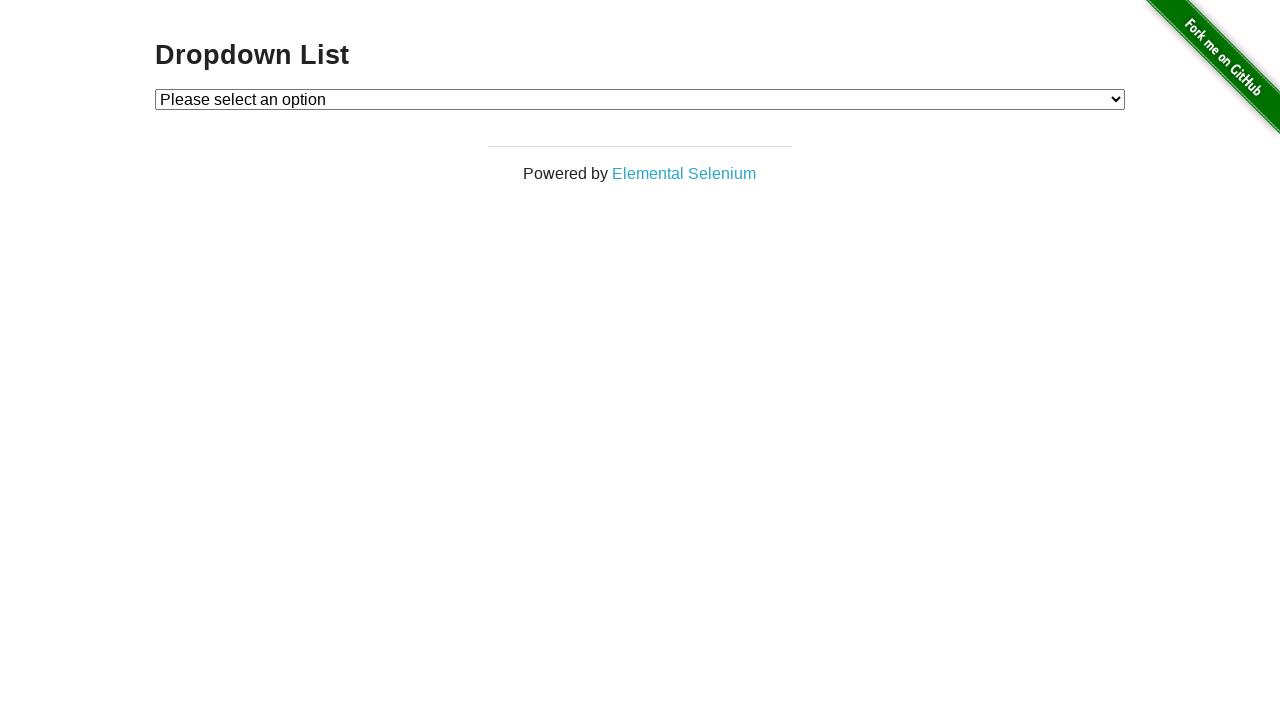